Tests dynamic loading functionality by clicking a Start button and waiting for the "Hello World!" text to appear after a loading bar completes

Starting URL: http://the-internet.herokuapp.com/dynamic_loading/2

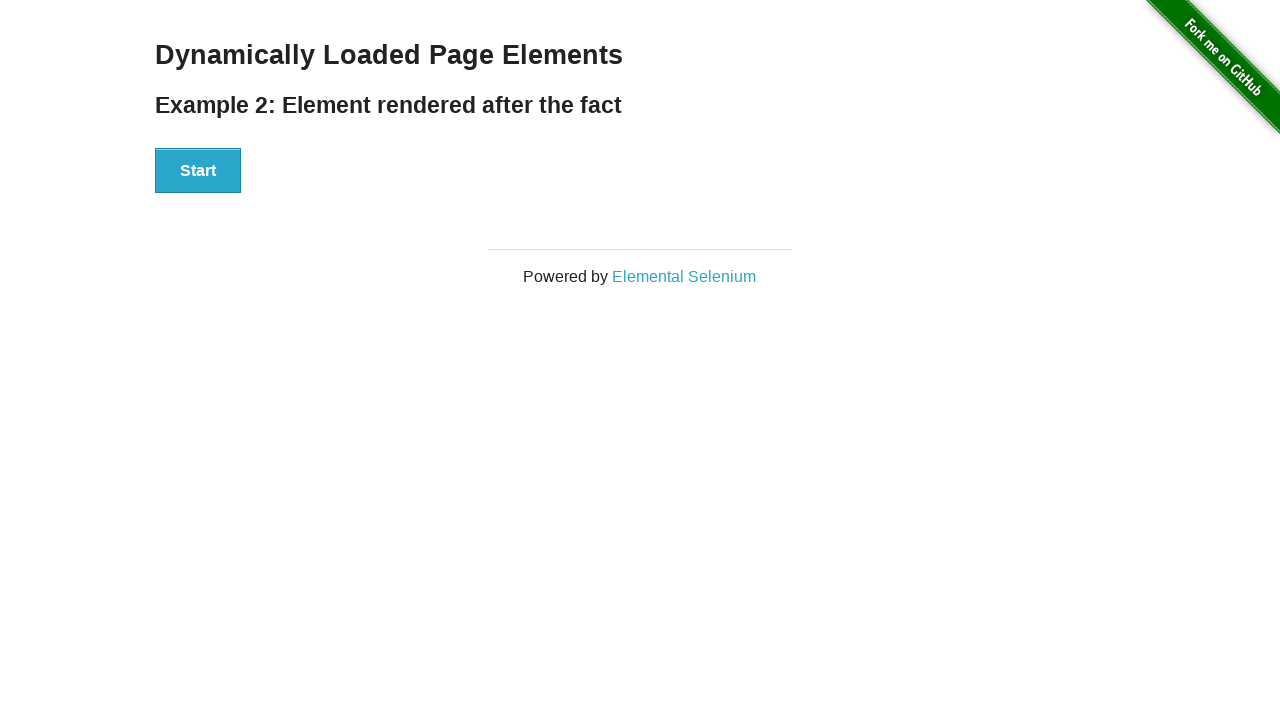

Clicked the Start button to initiate dynamic loading at (198, 171) on #start button
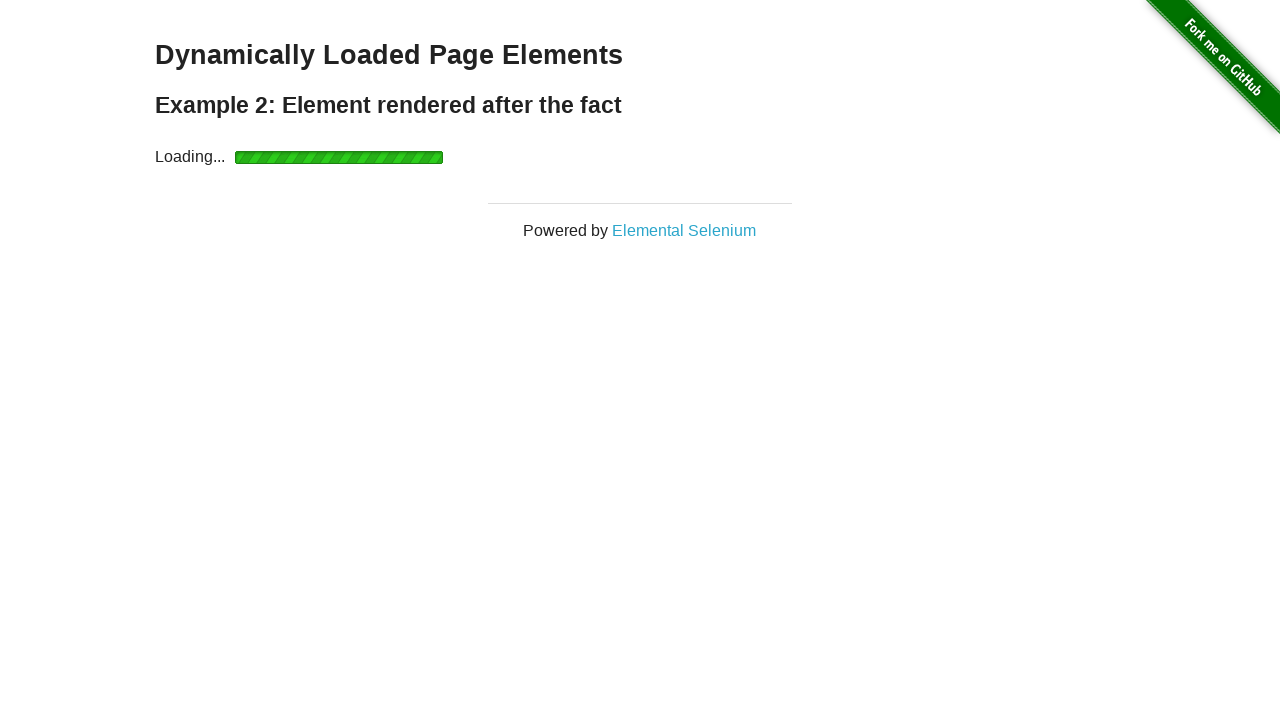

Waited for loading bar to complete and 'Hello World!' text to appear
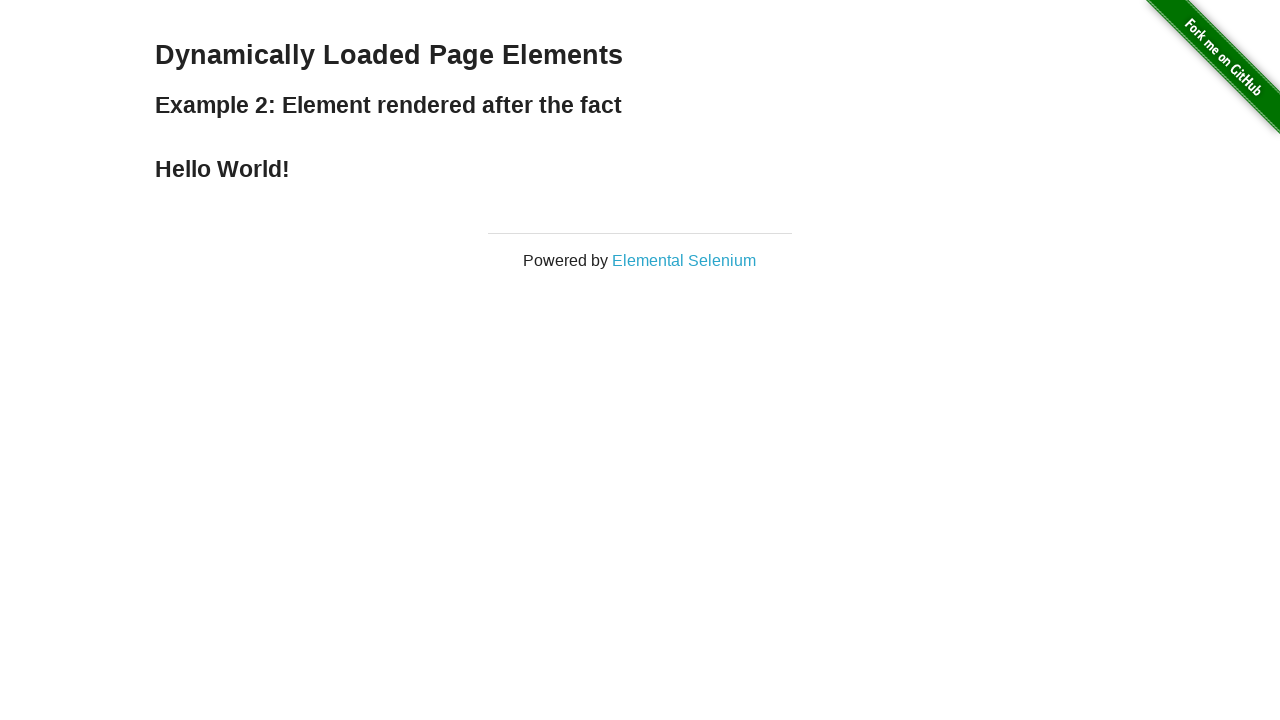

Verified that the finish element with 'Hello World!' text is visible
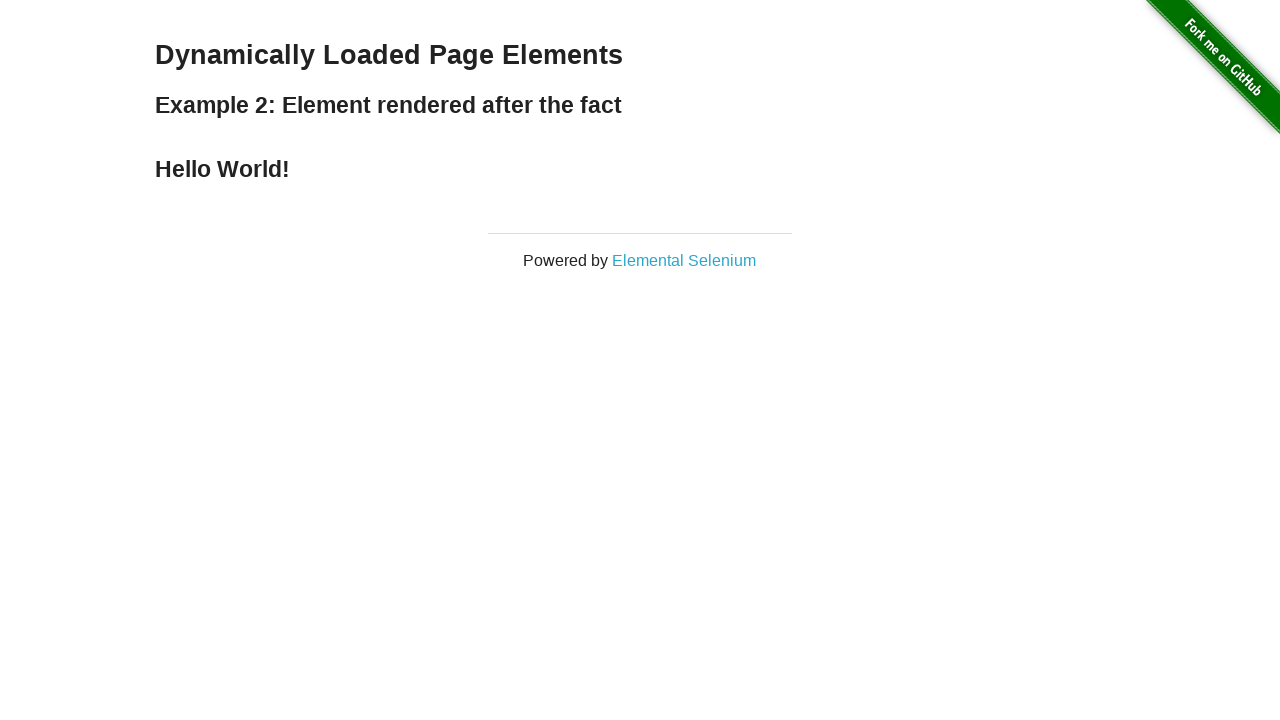

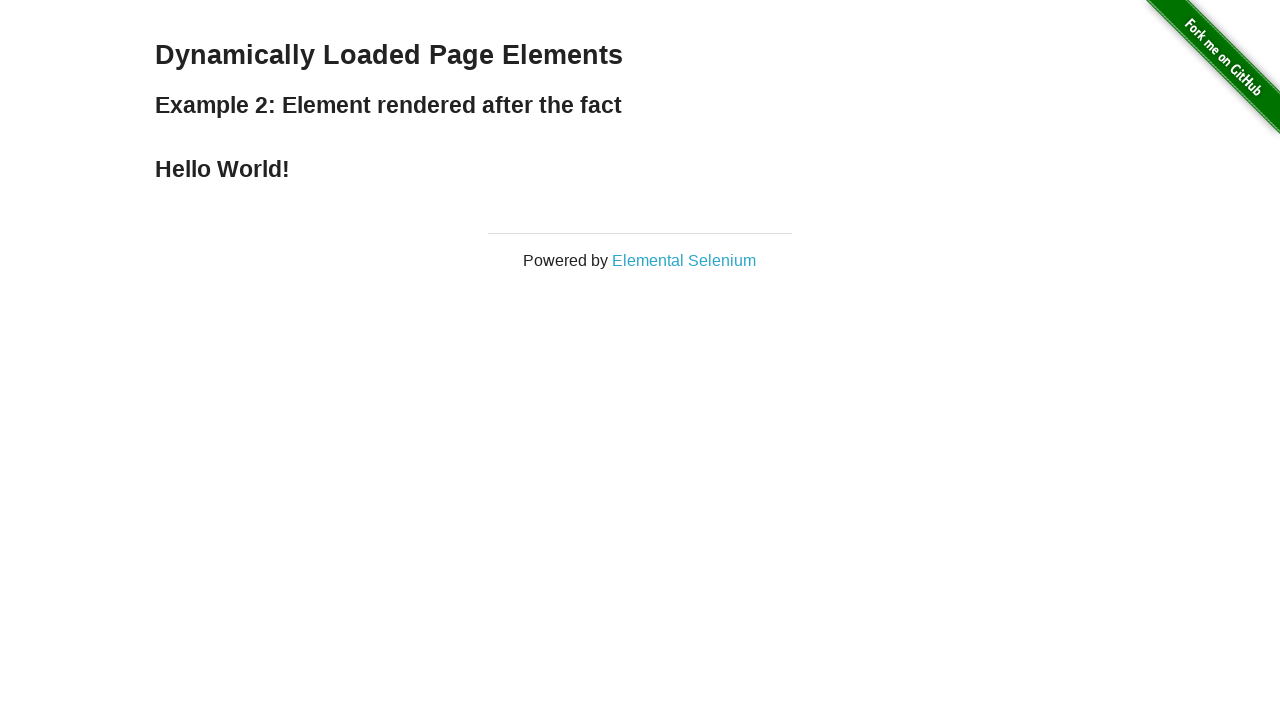